Tests prompt alert handling by navigating to alert page, triggering a prompt, entering custom text, and accepting

Starting URL: https://manojkumar4636.github.io/Selenium_Practice_Hub/home.html

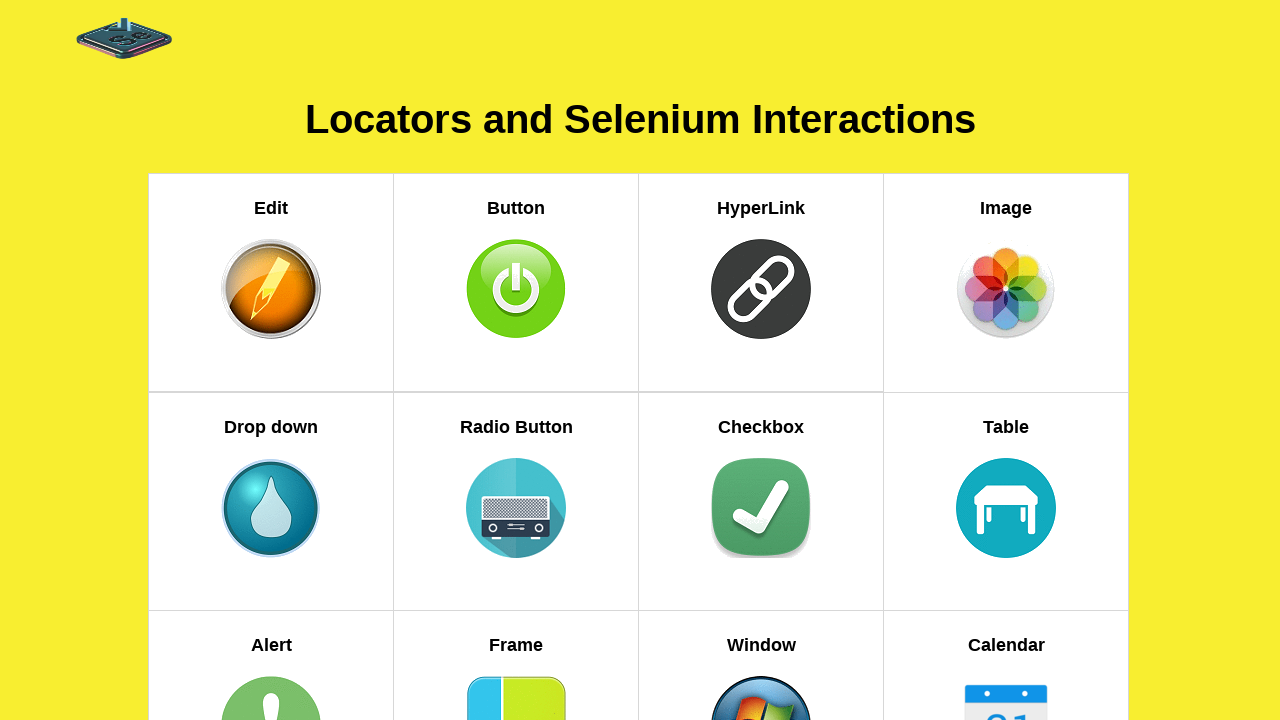

Clicked on Alert link to navigate to alert page at (271, 612) on xpath=//h5[text()='Alert']//parent::a
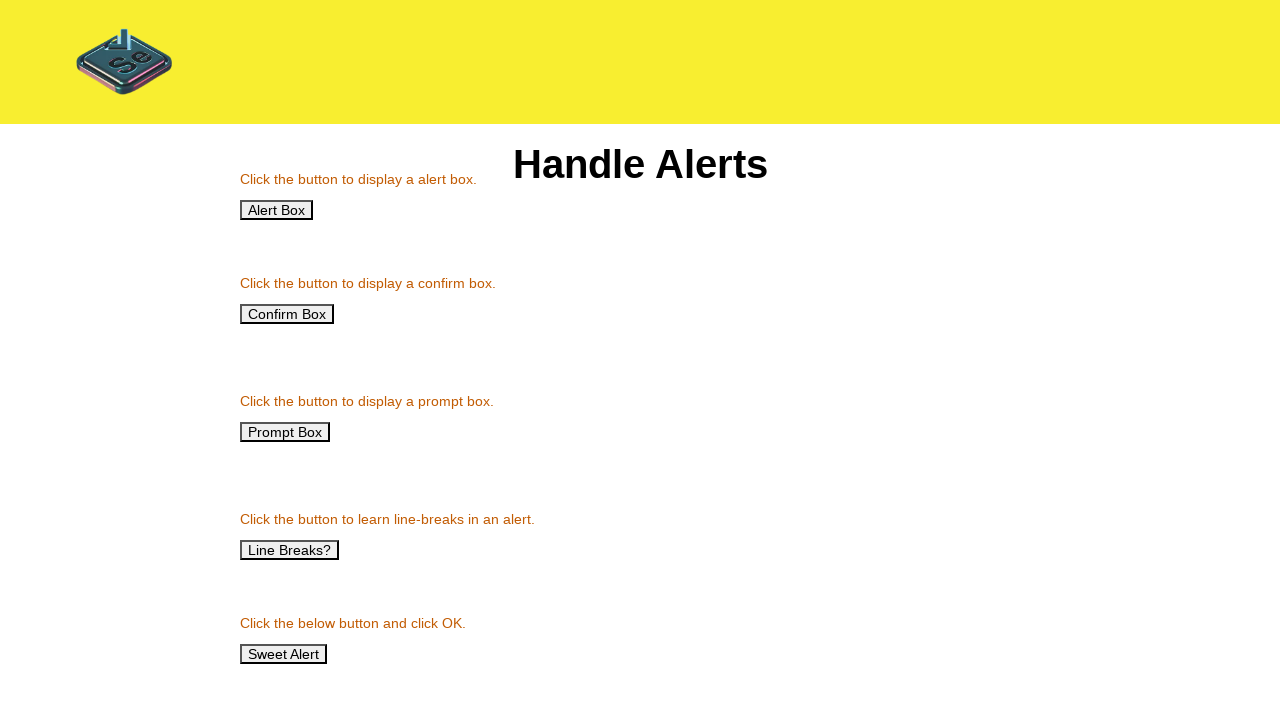

Waited 2 seconds for page to load
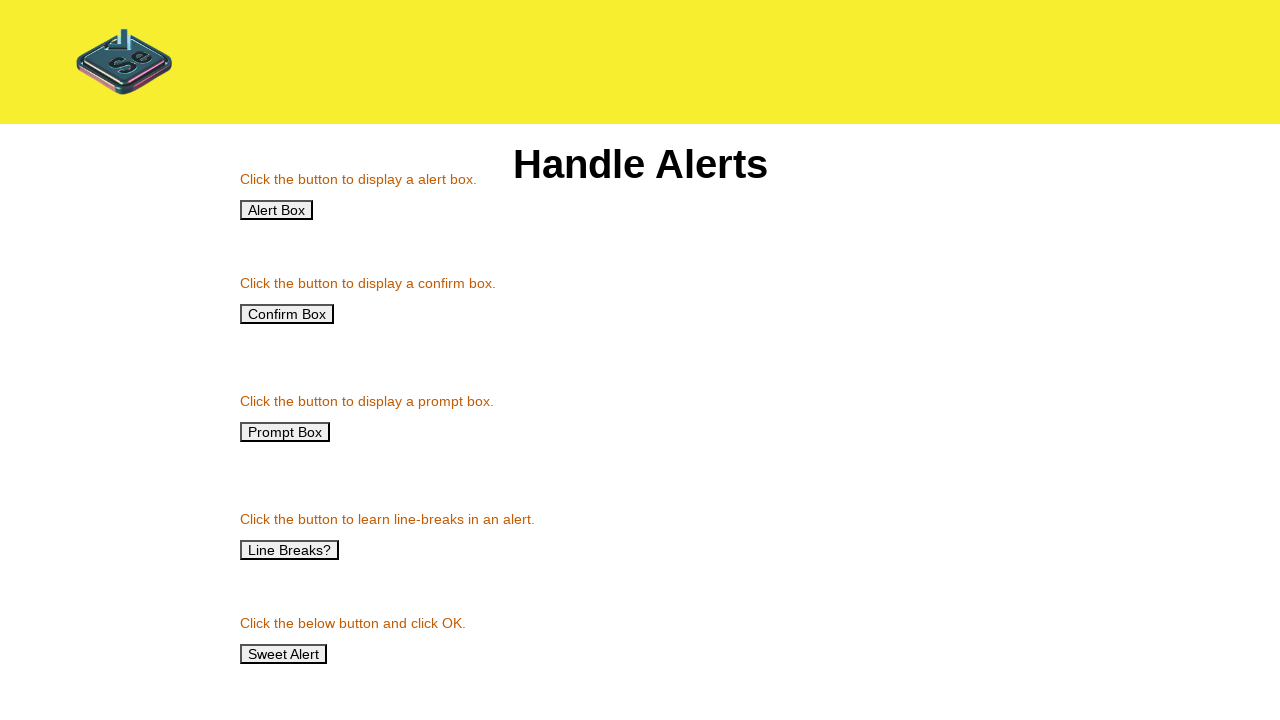

Clicked button to trigger prompt dialog at (285, 432) on xpath=//button[@onclick='confirmPrompt()']
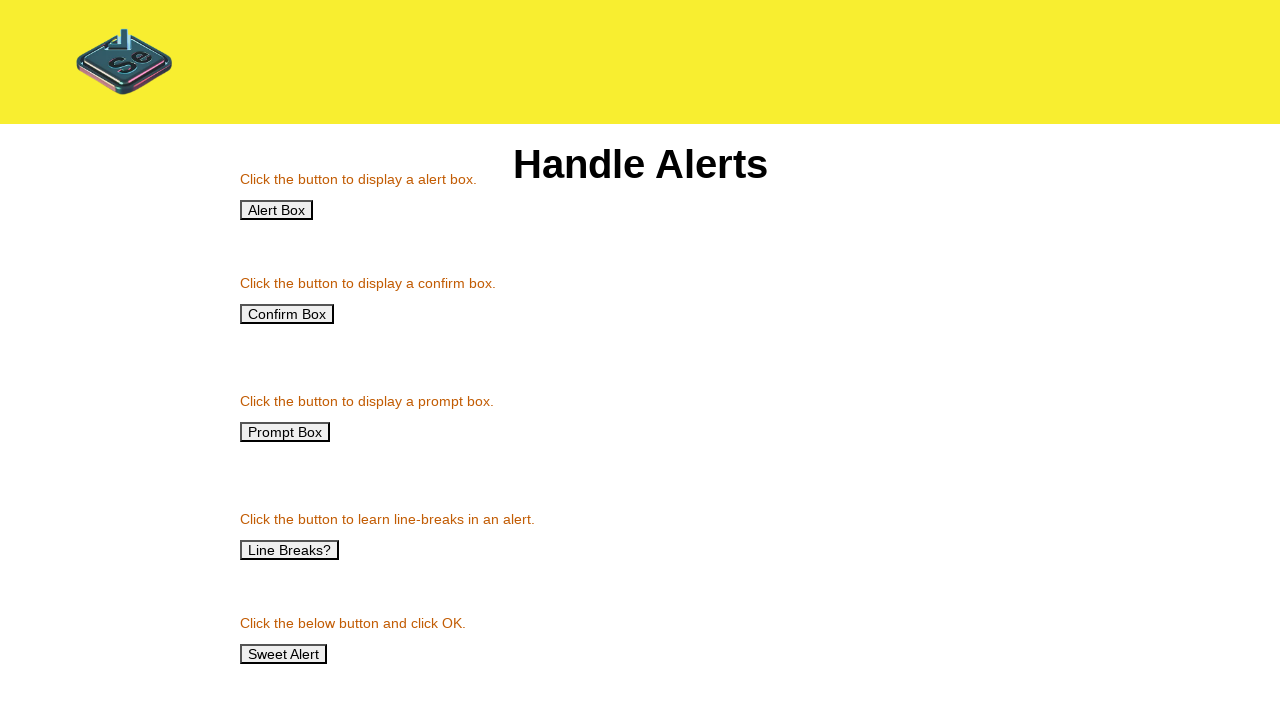

Set up dialog handler to accept prompt with text 'The elixr labs'
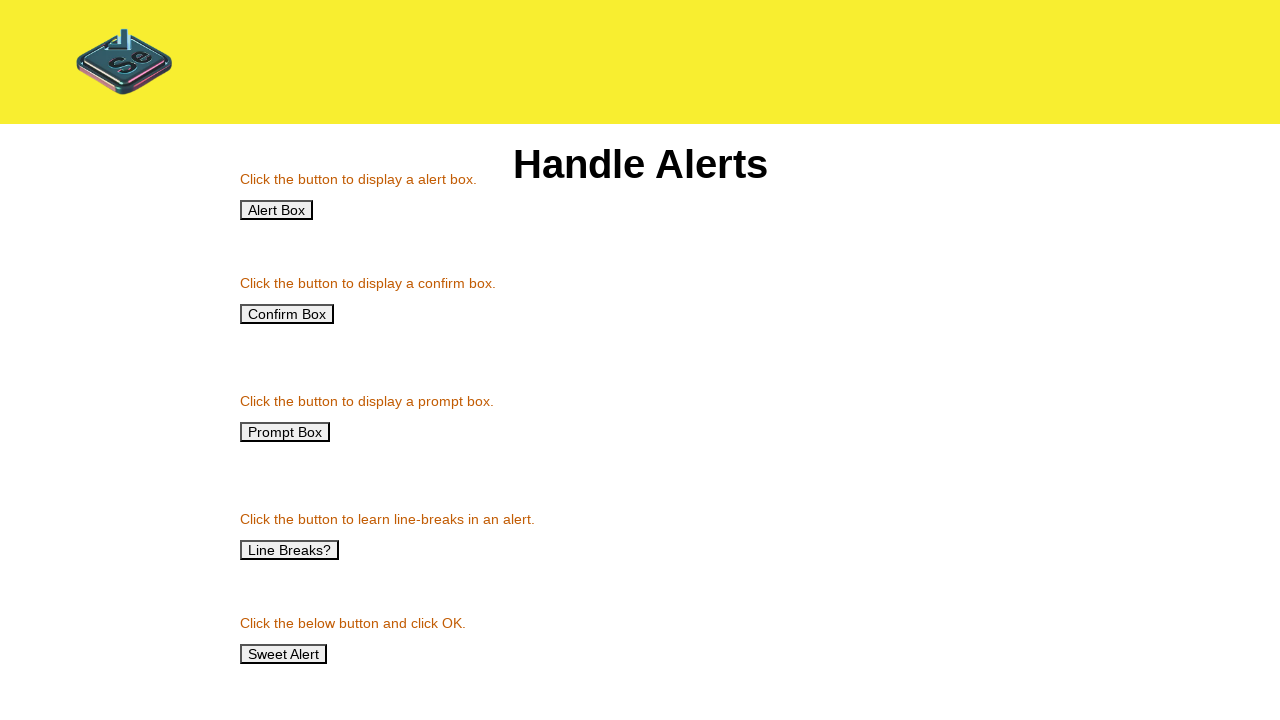

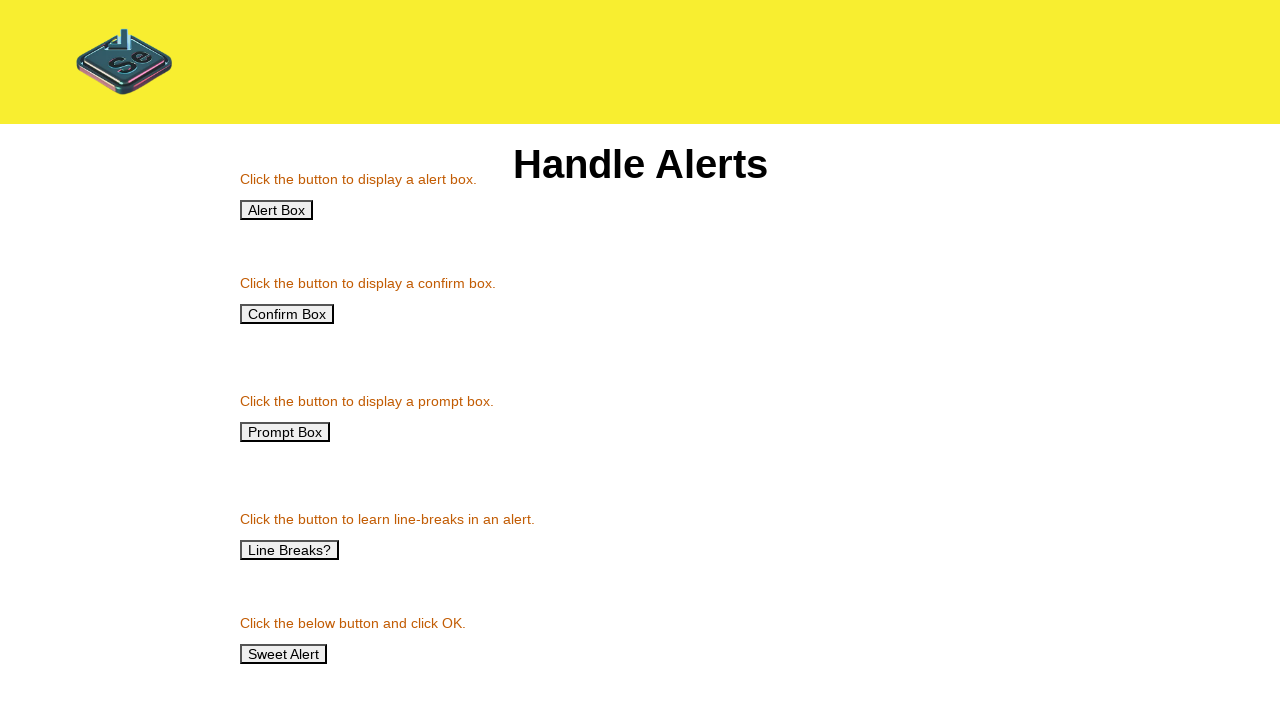